Navigates to the Apache JMeter official website and maximizes the browser window to verify the page loads correctly.

Starting URL: https://jmeter.apache.org/

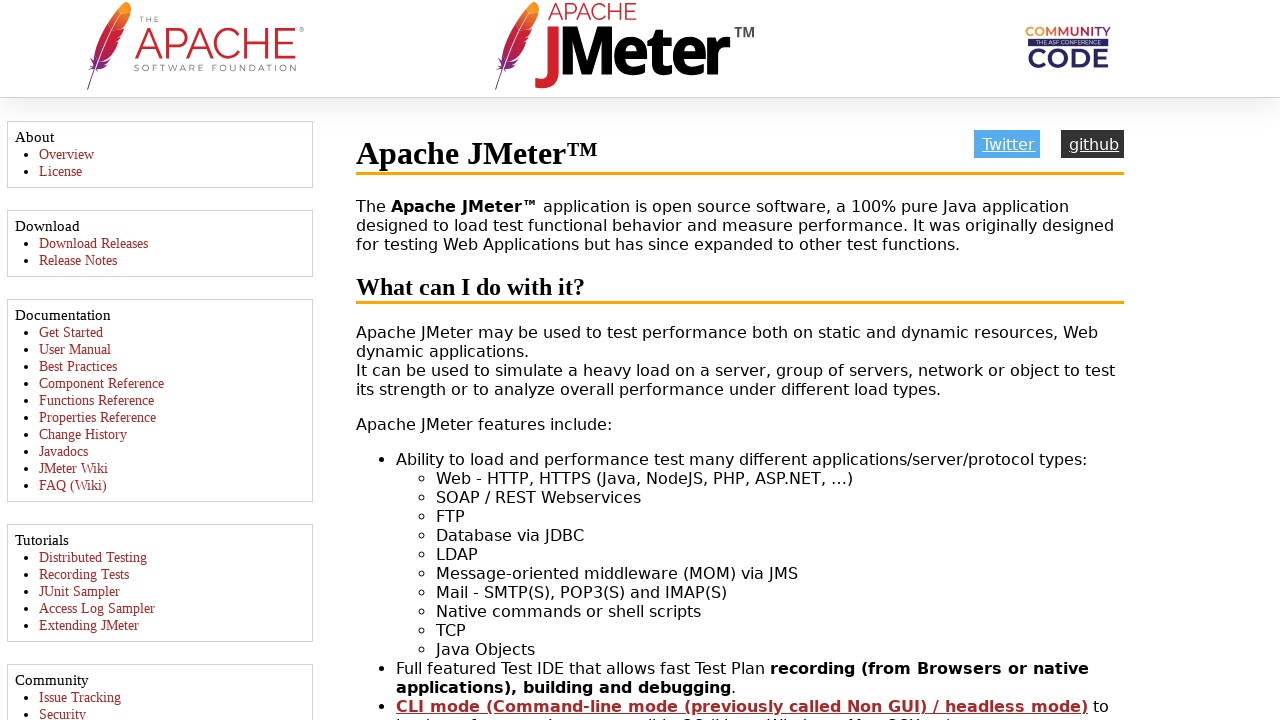

Navigated to Apache JMeter official website
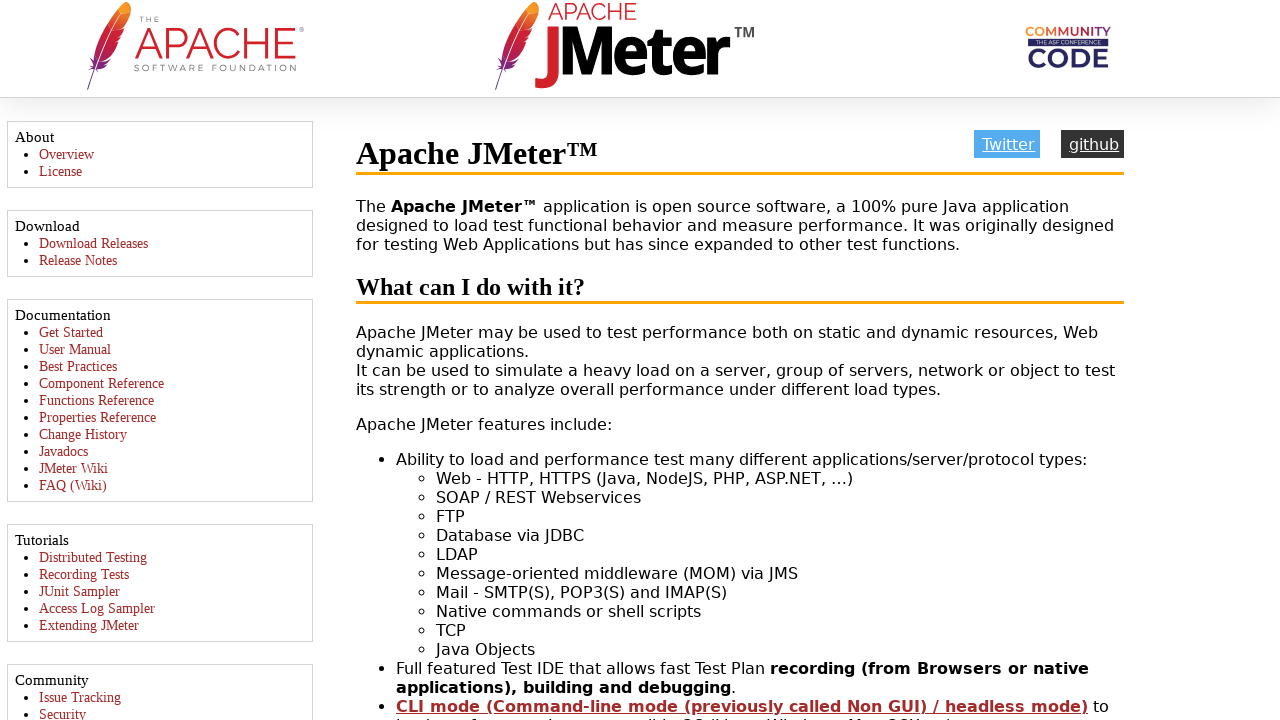

Maximized browser window to 1920x1080
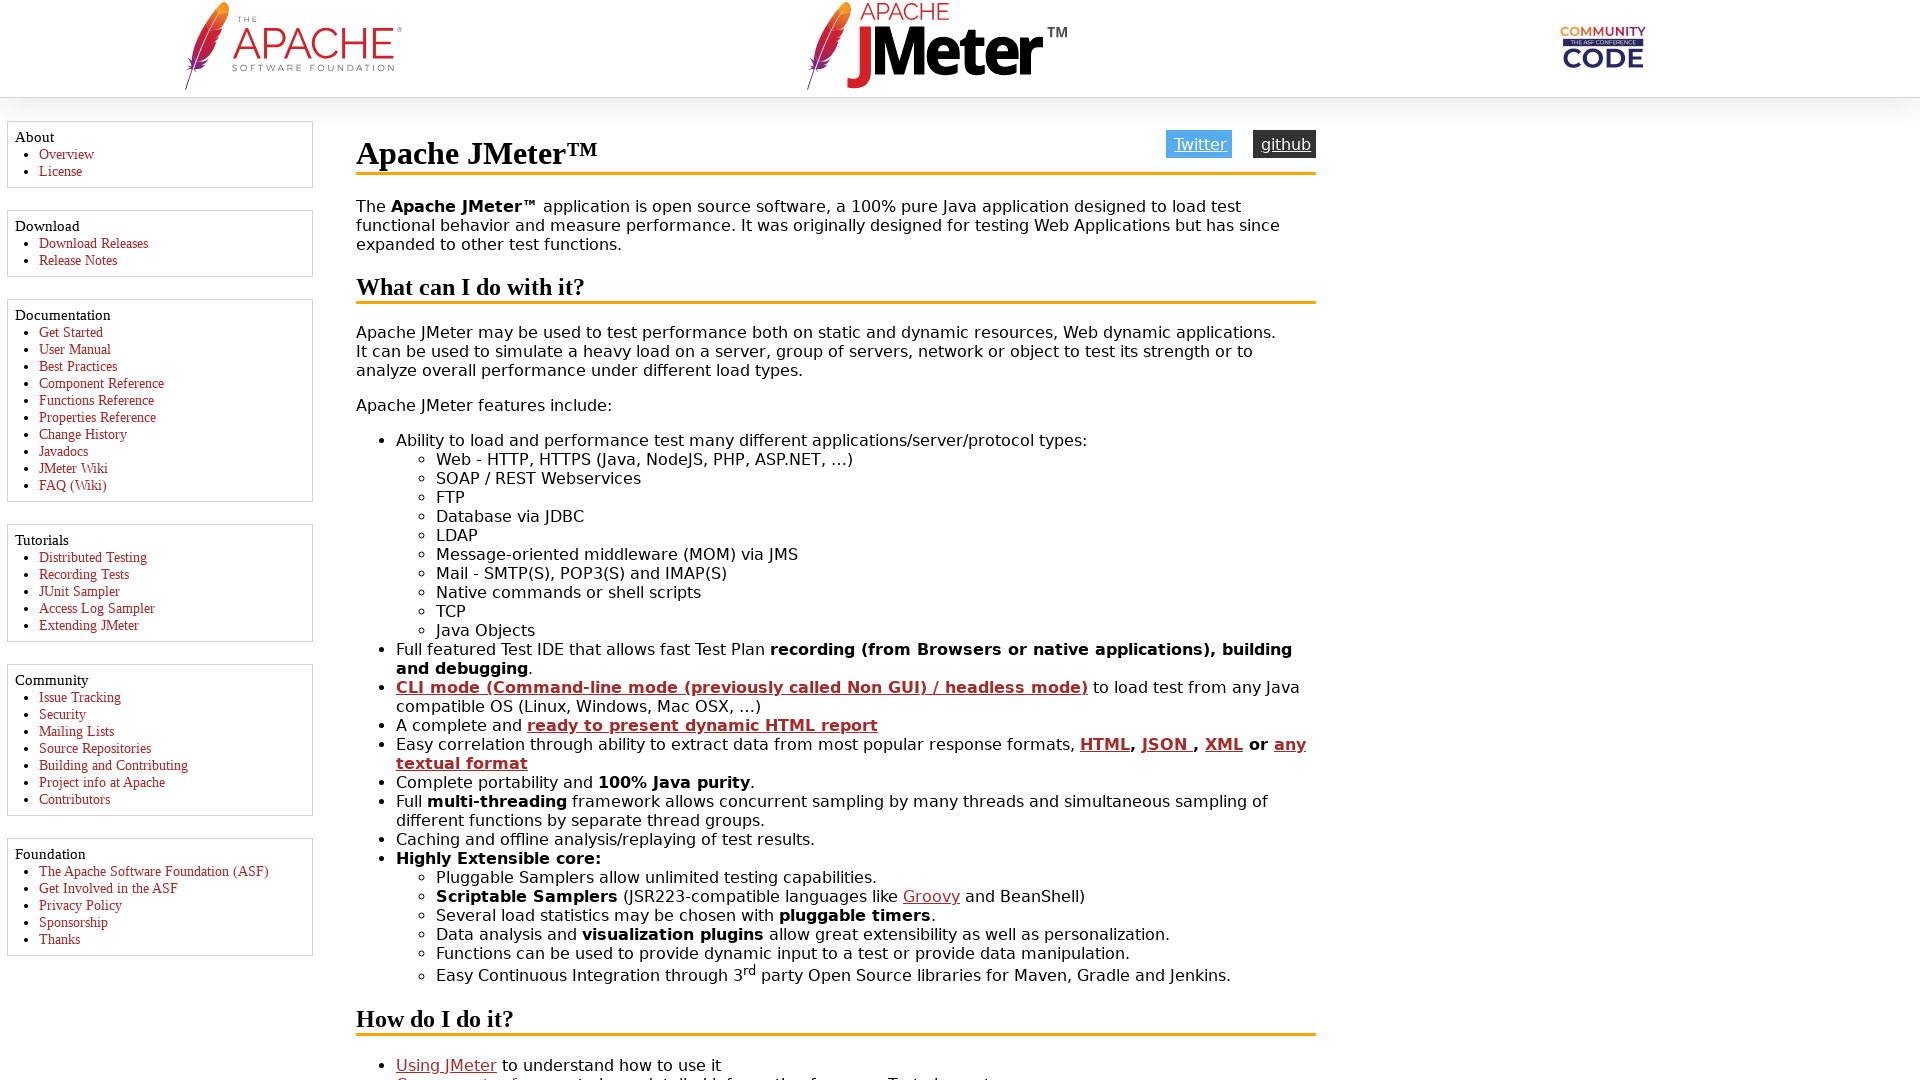

Page fully loaded - DOM content ready
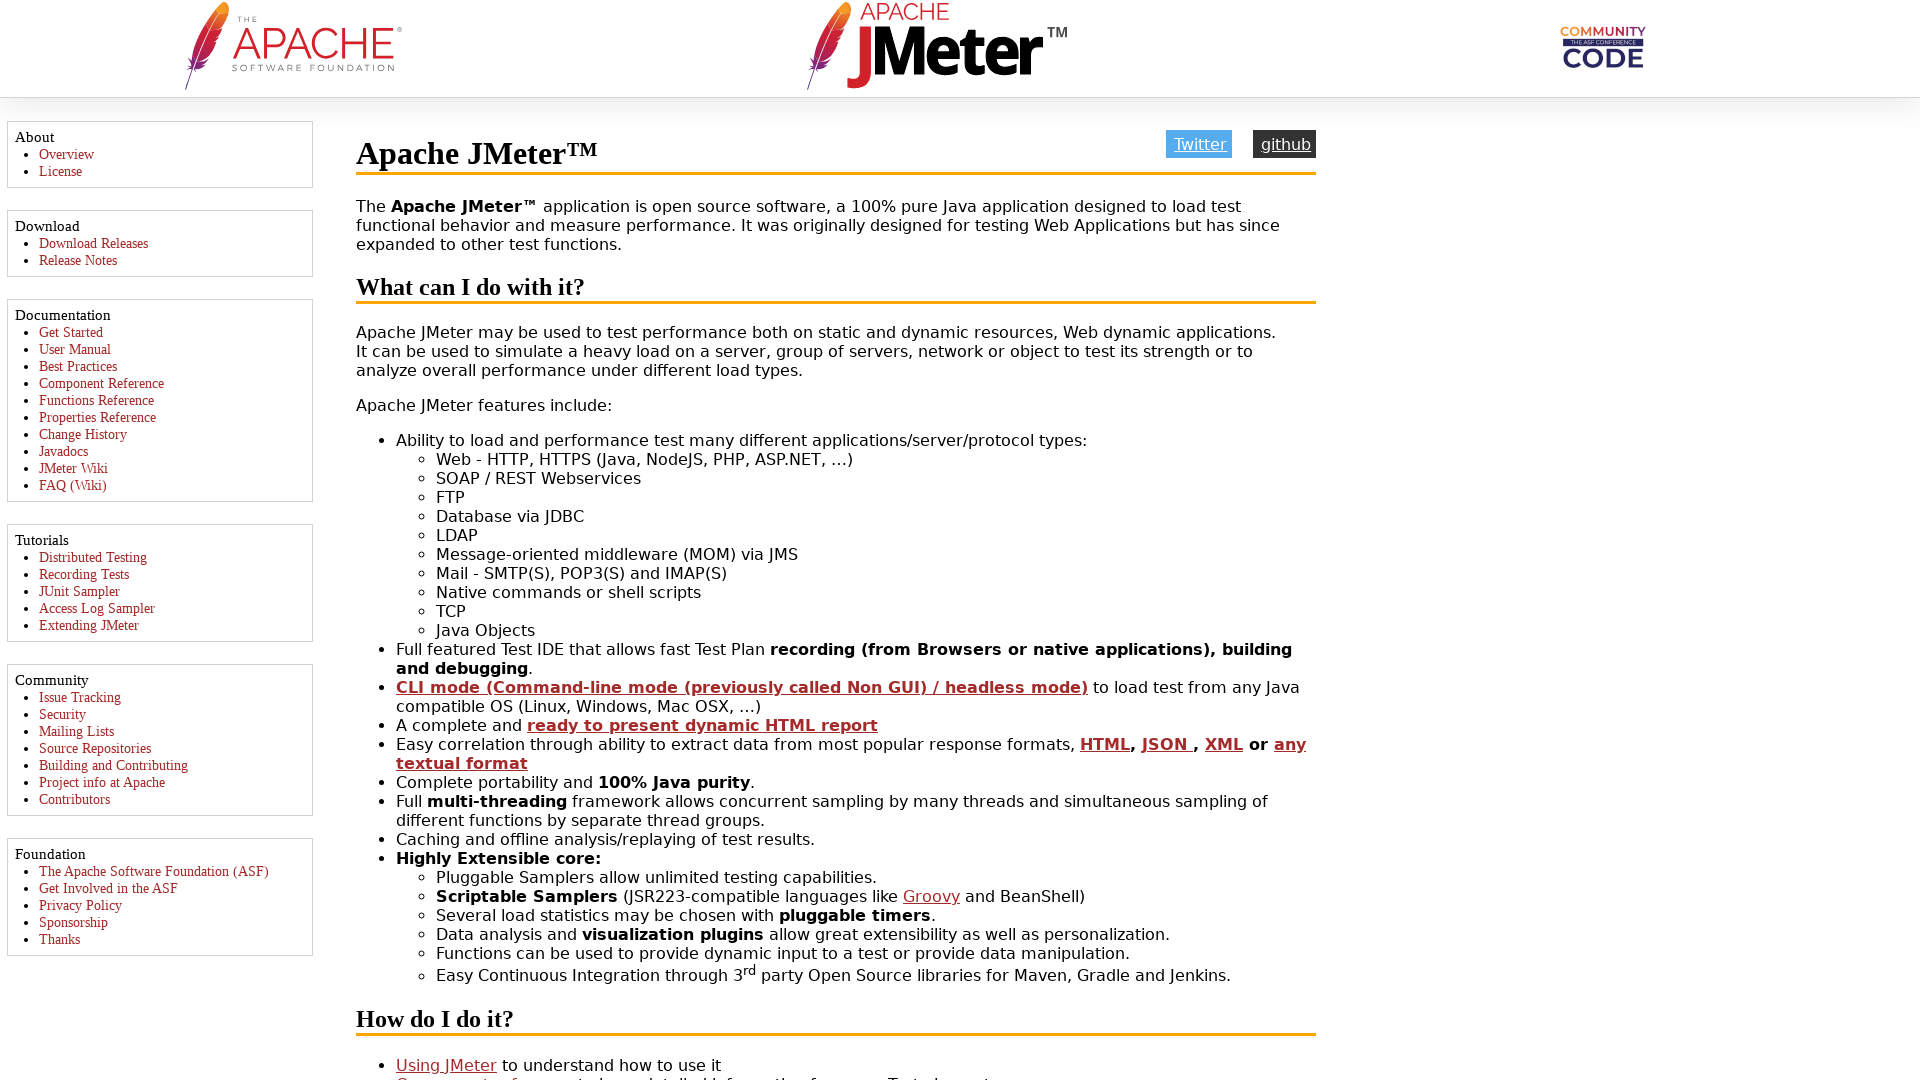

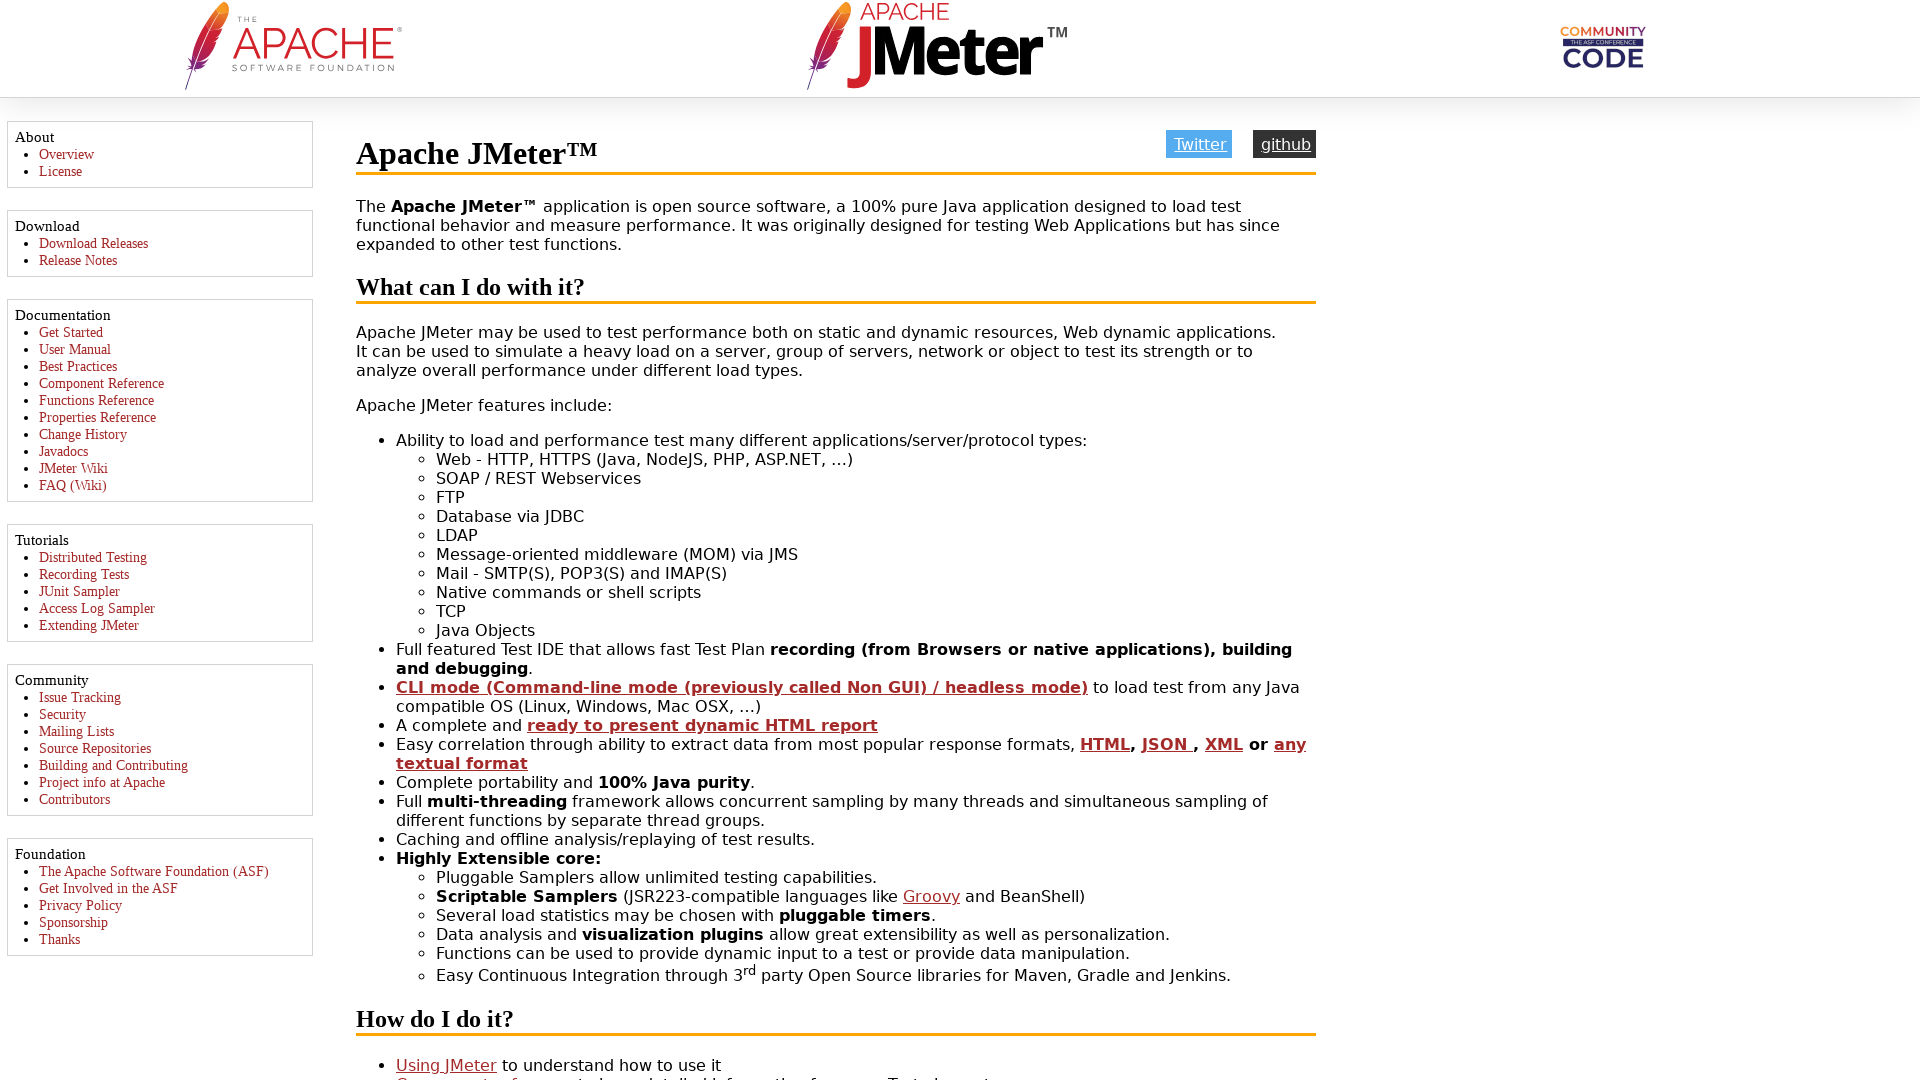